Tests JavaScript alert, confirm, and prompt dialogs by clicking buttons that trigger each type, then accepting/dismissing them and entering text in the prompt dialog.

Starting URL: https://the-internet.herokuapp.com/javascript_alerts

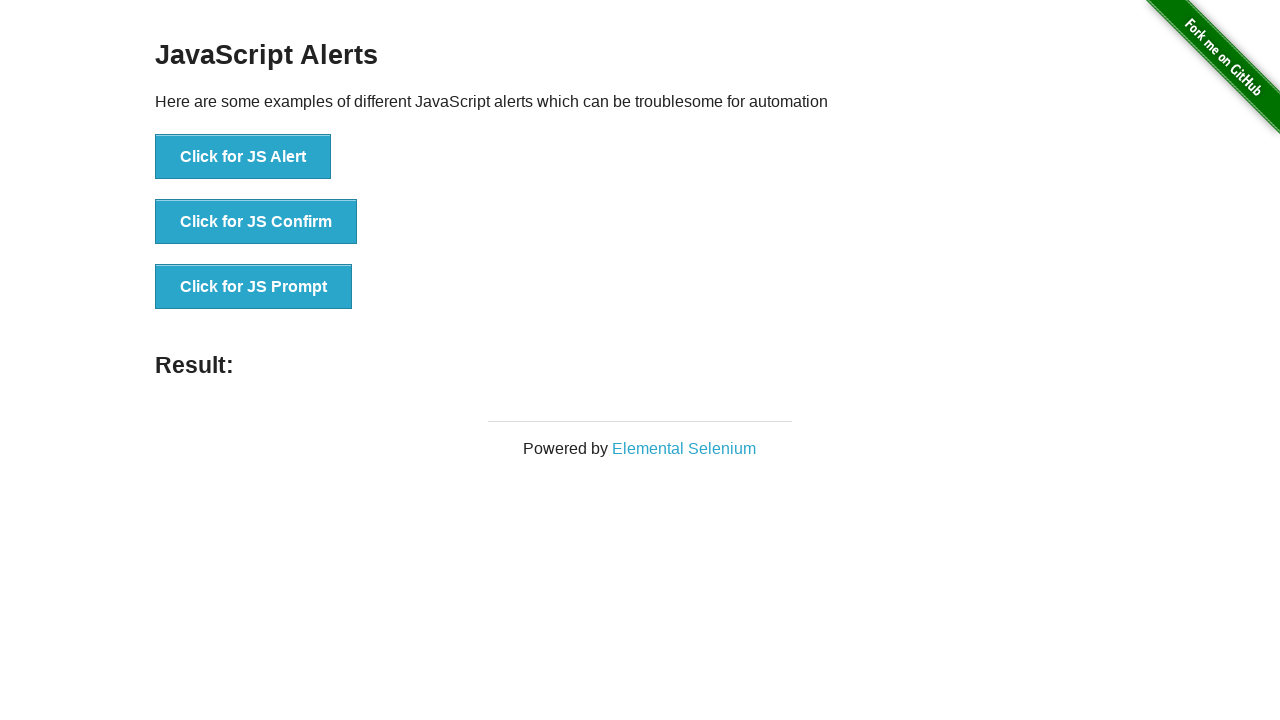

Clicked JS Alert button at (243, 157) on .example li:nth-child(1) button
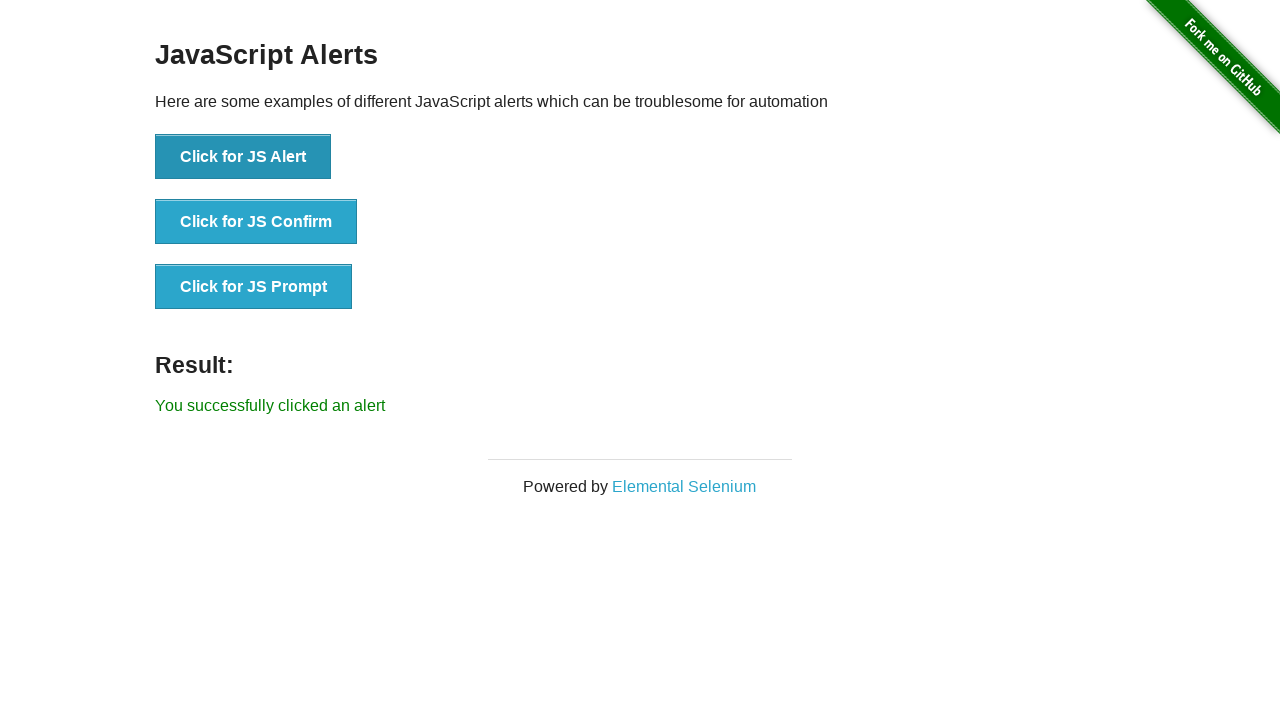

Registered dialog handler to accept alerts
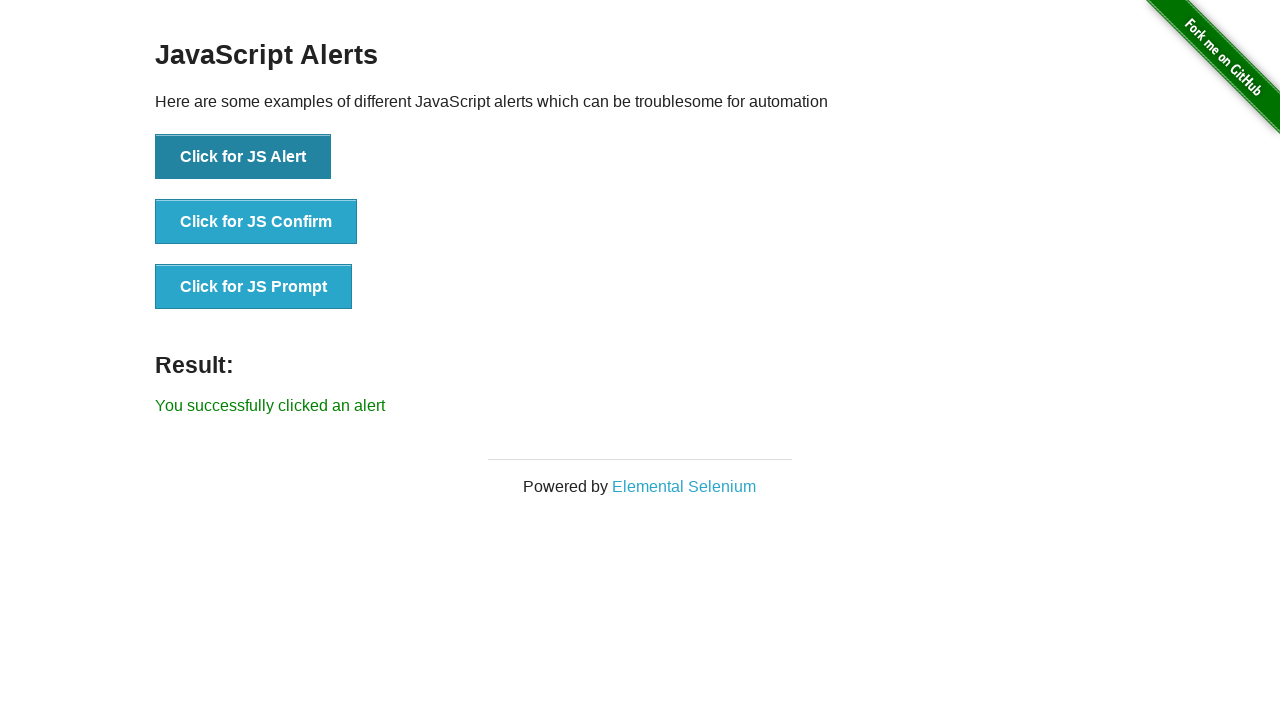

Registered one-time dialog handler for JS Alert
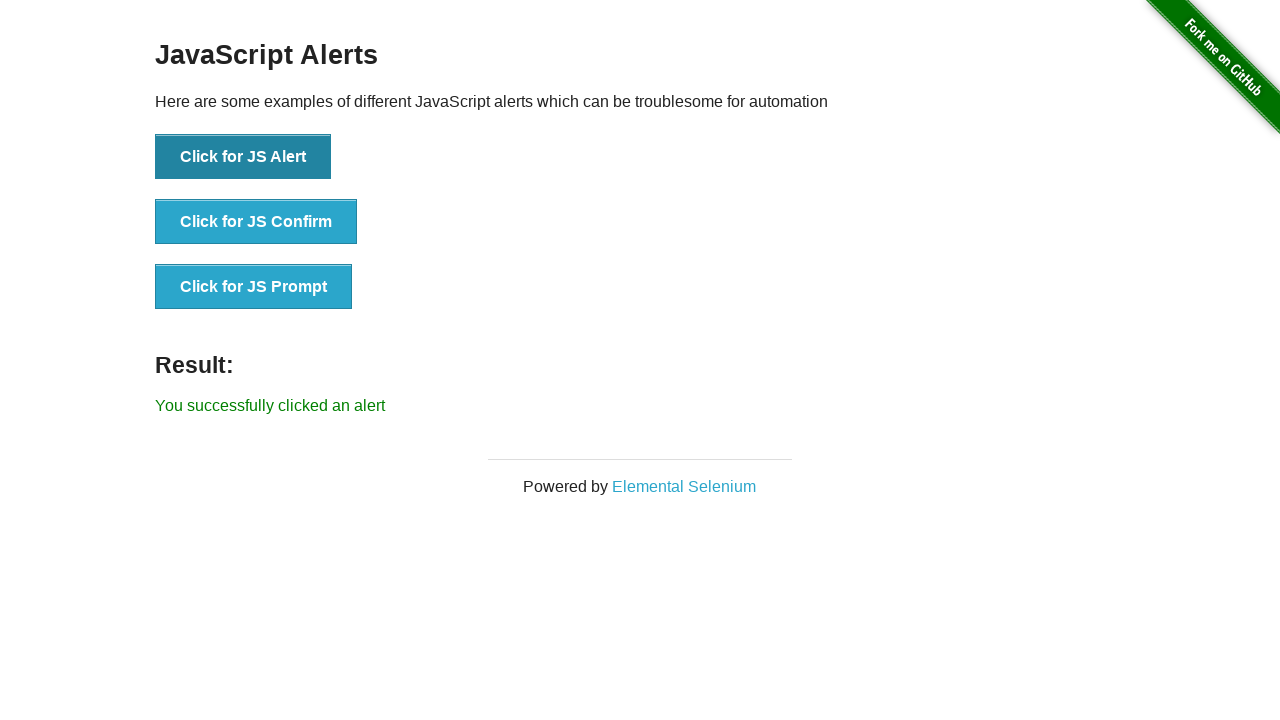

Clicked JS Alert button again at (243, 157) on .example li:nth-child(1) button
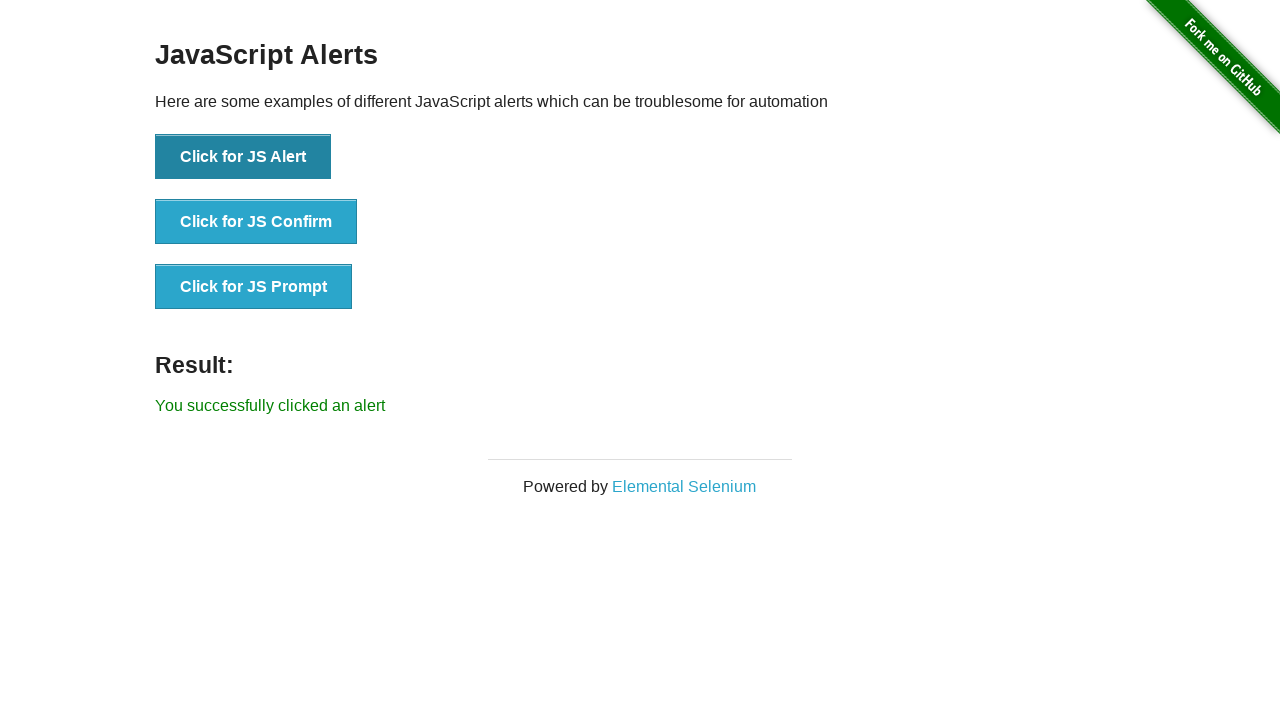

Waited 500ms for alert to be processed
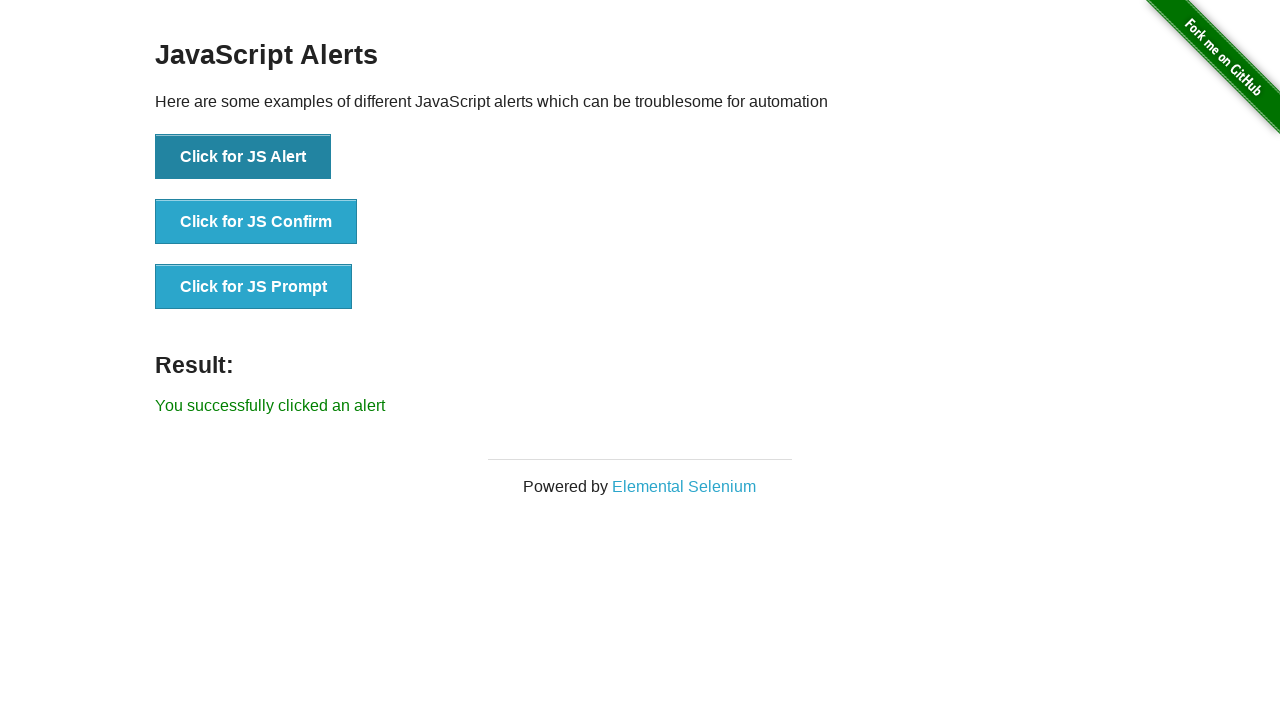

Registered one-time dialog handler to dismiss confirm dialog
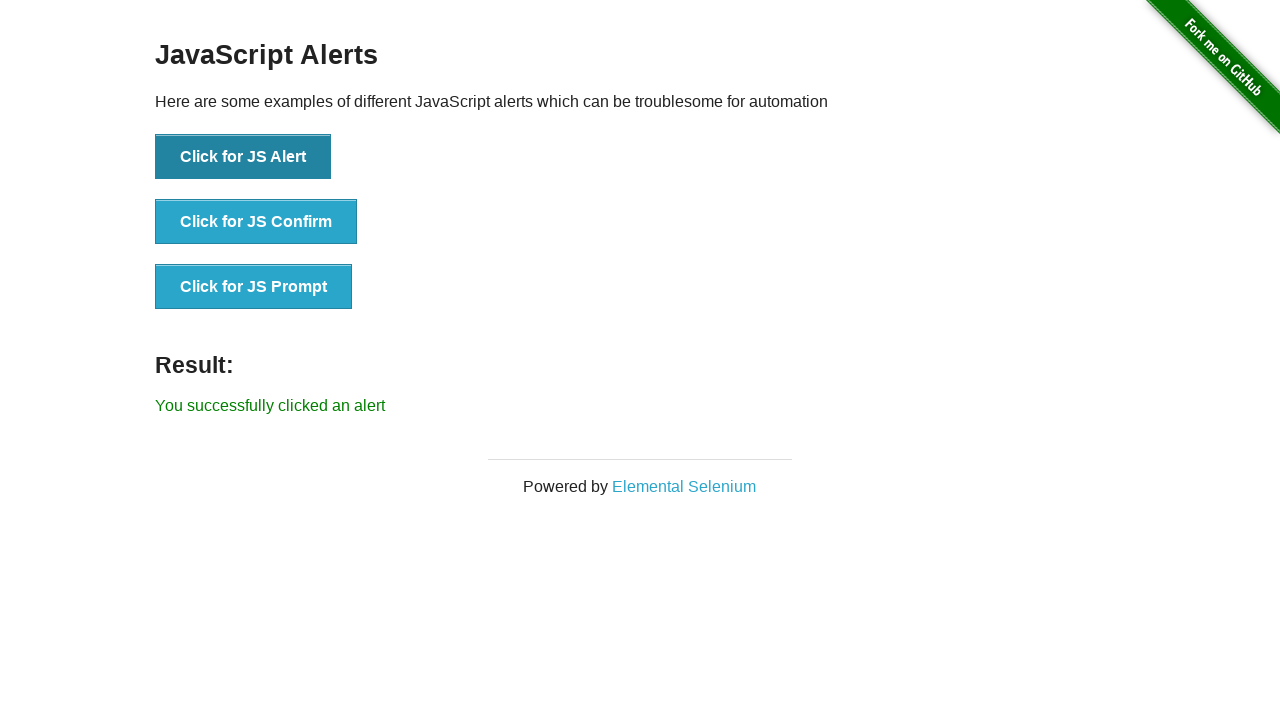

Clicked JS Confirm button (first time) at (256, 222) on .example li:nth-child(2) button
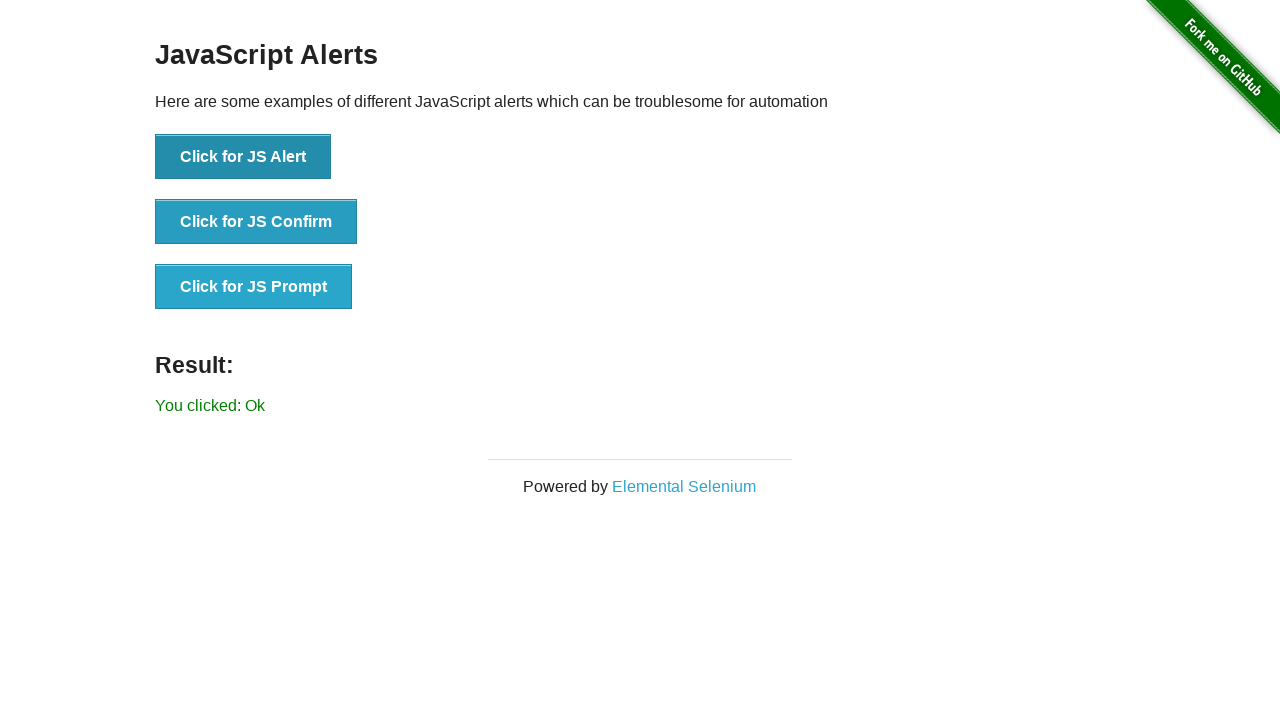

Waited 500ms for confirm dialog to be processed
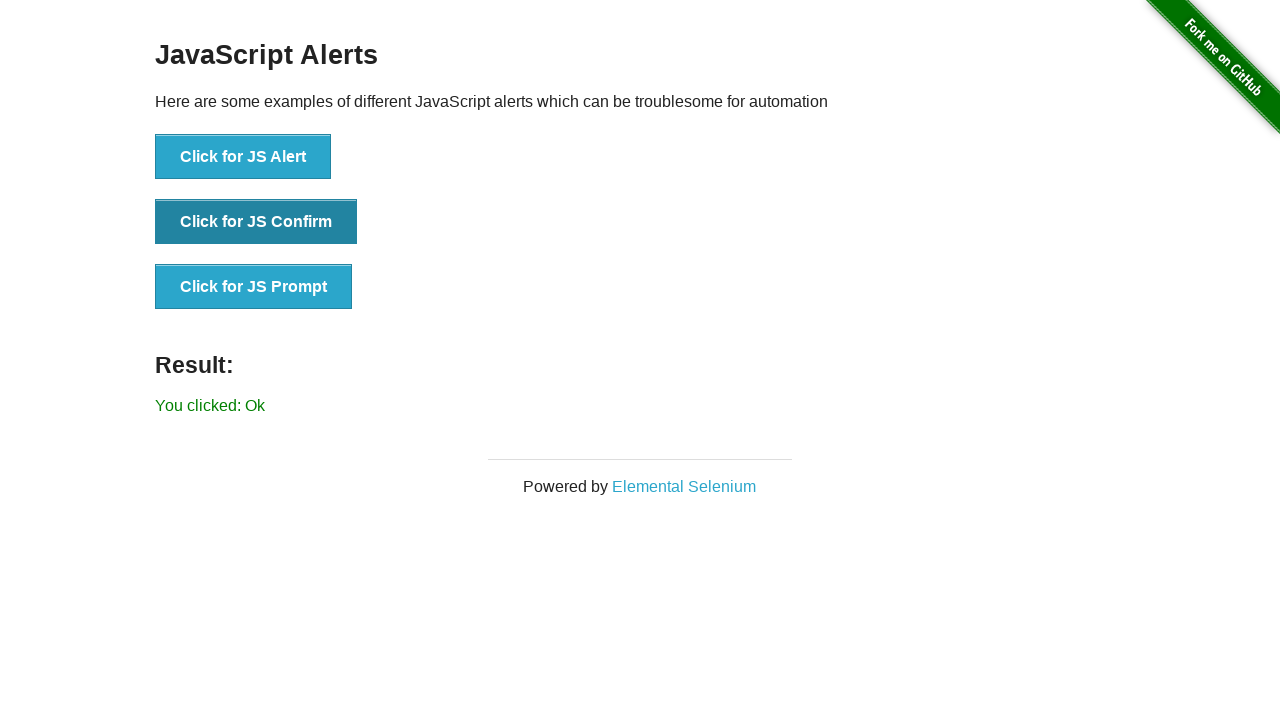

Registered one-time dialog handler to accept confirm dialog
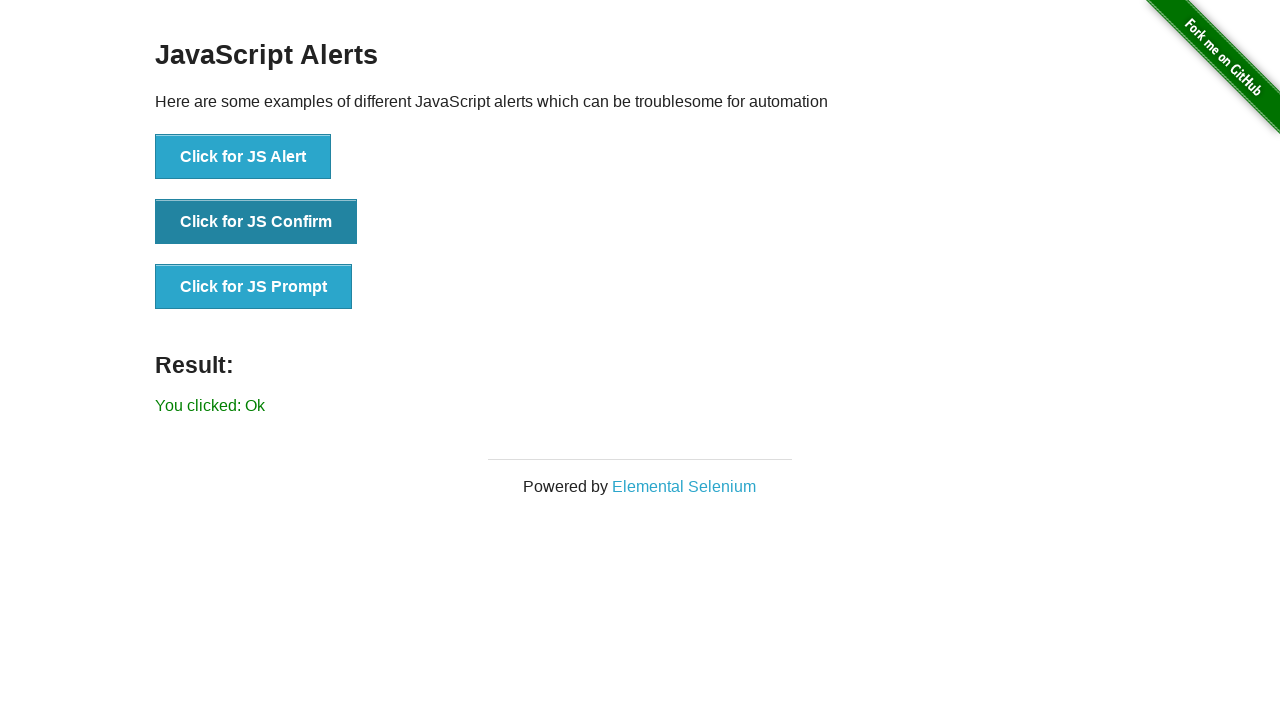

Clicked JS Confirm button (second time) at (256, 222) on .example li:nth-child(2) button
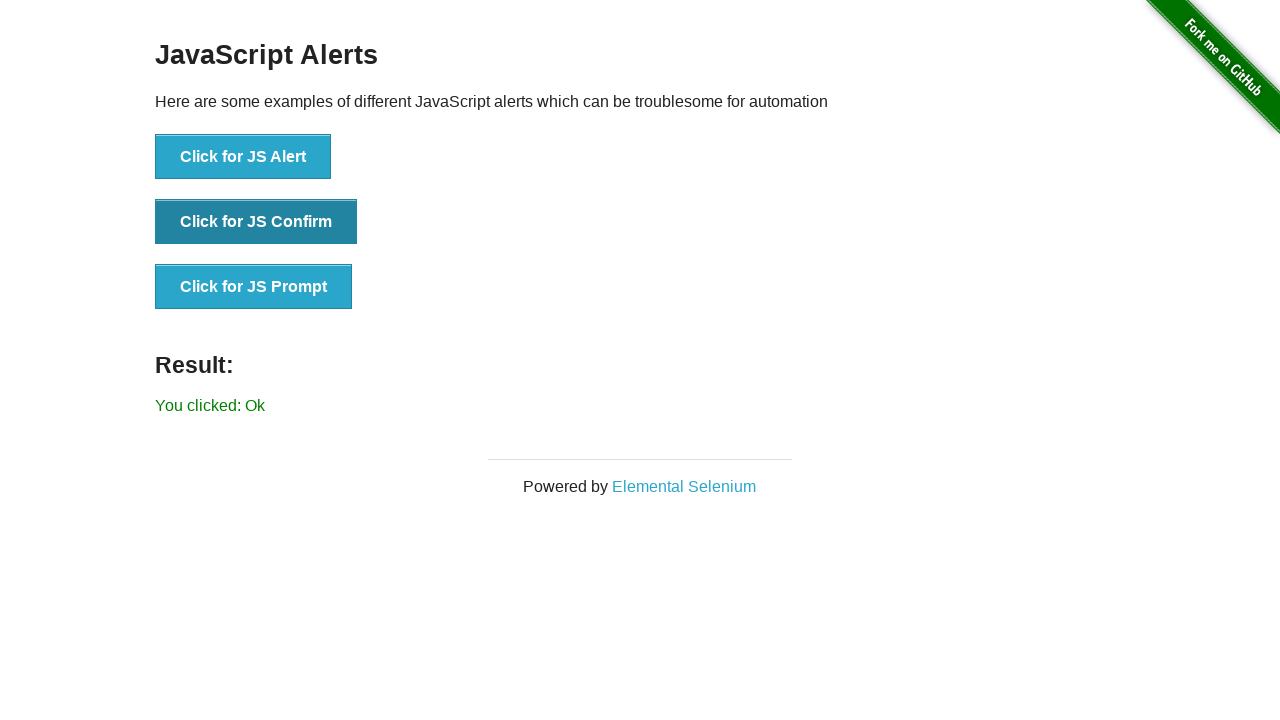

Waited 500ms for confirm dialog to be processed
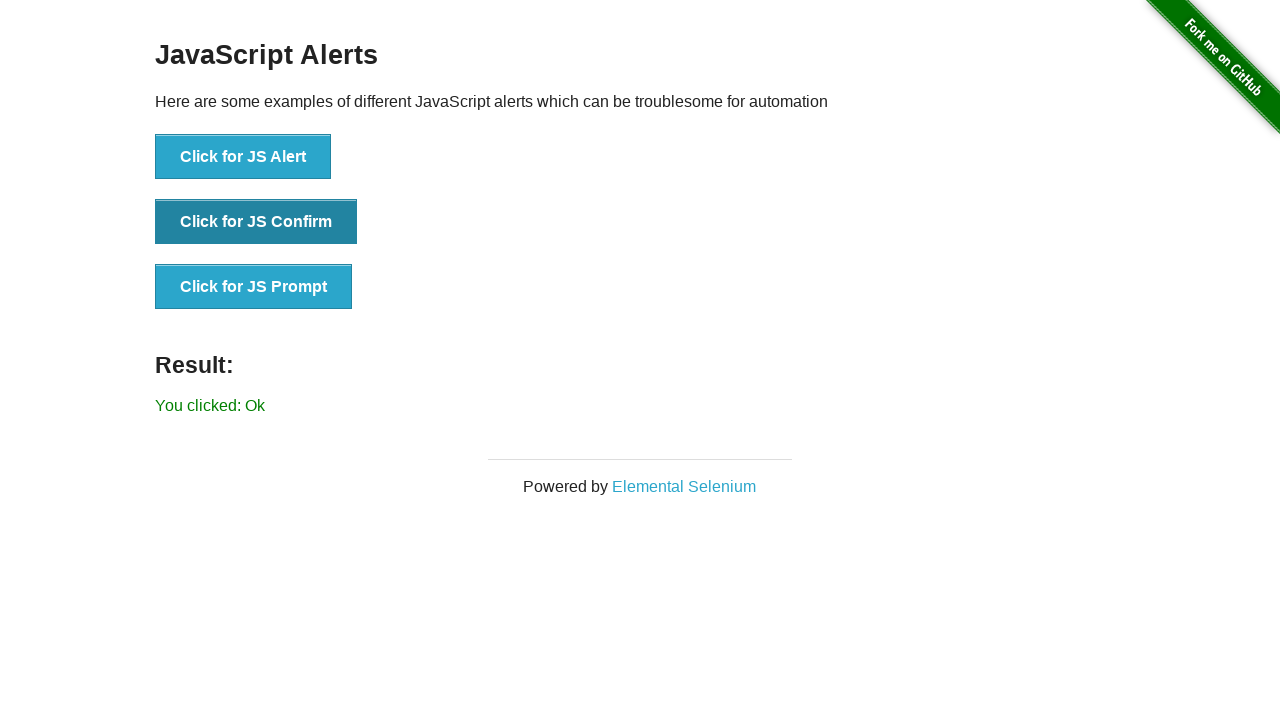

Registered one-time dialog handler to dismiss prompt dialog
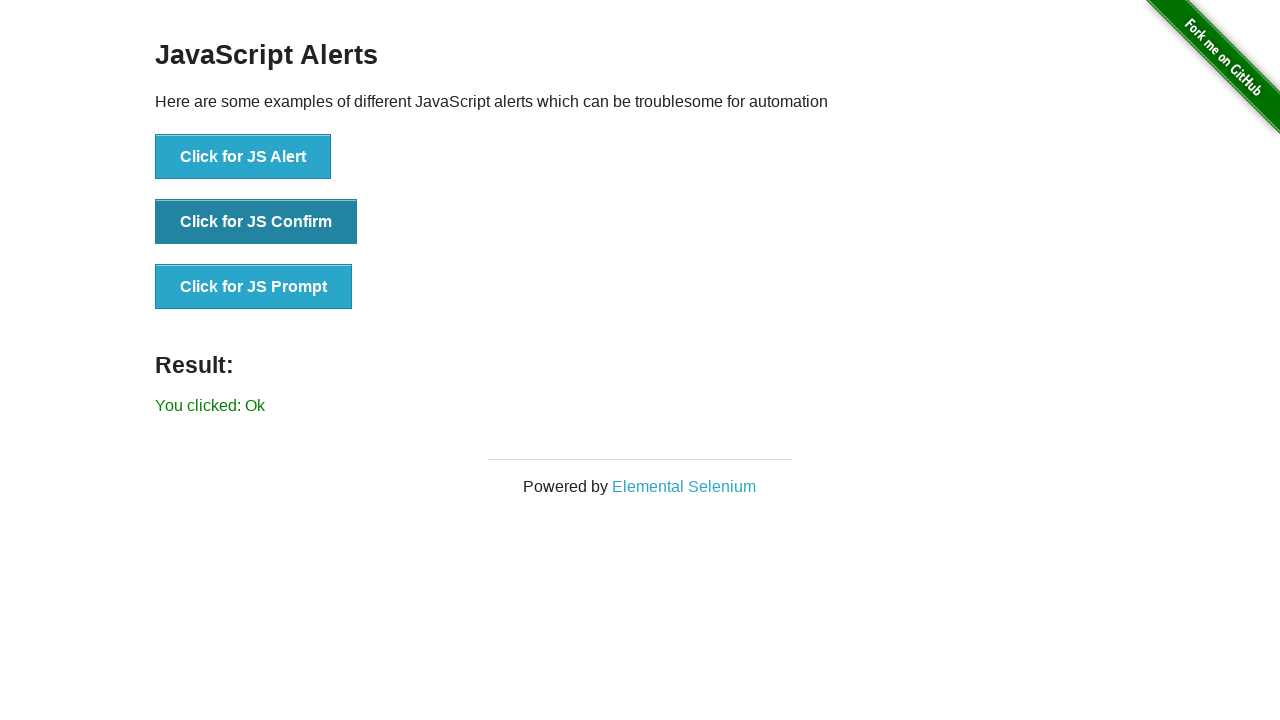

Clicked JS Prompt button (first time) at (254, 287) on .example li:nth-child(3) button
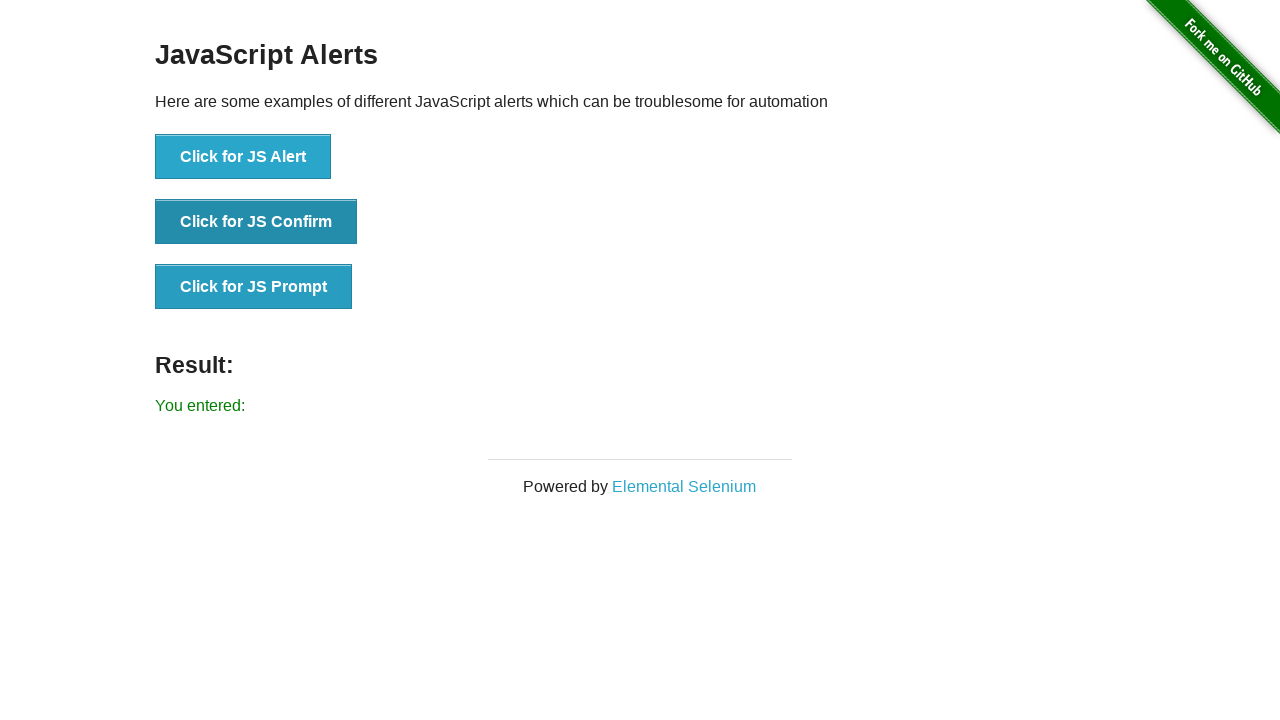

Waited 500ms for prompt dialog to be processed
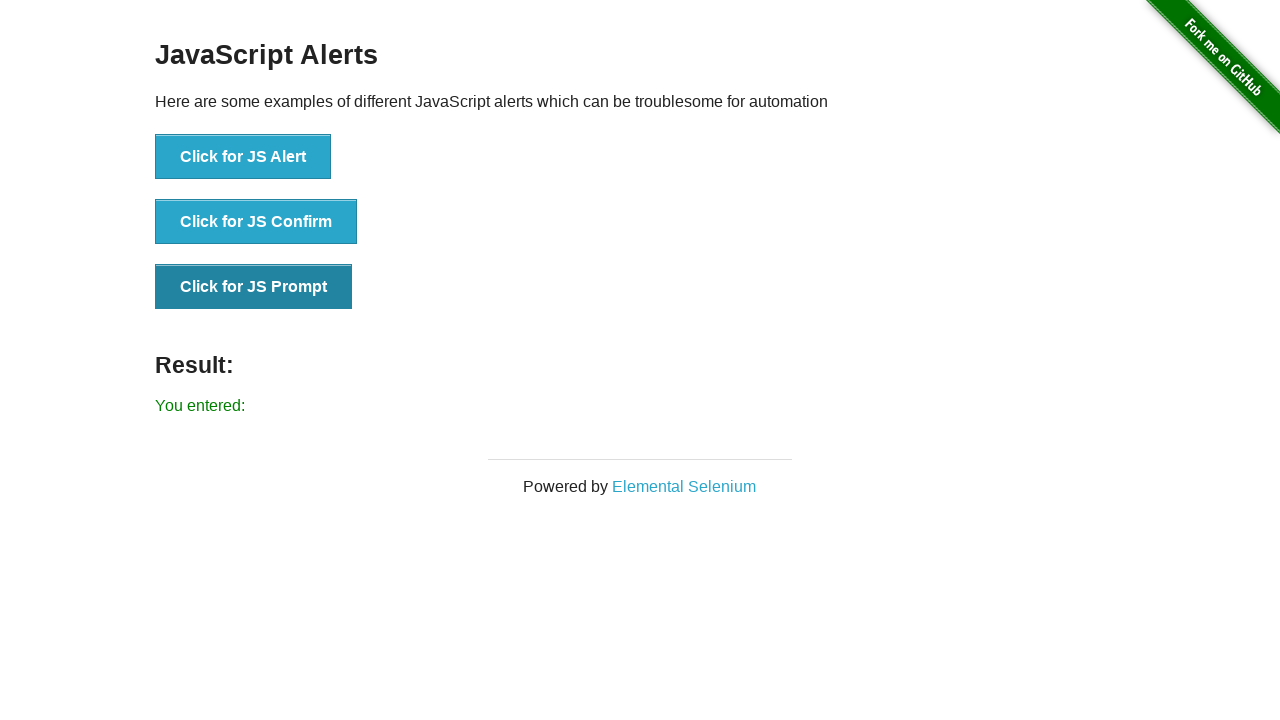

Registered one-time dialog handler to accept prompt with text
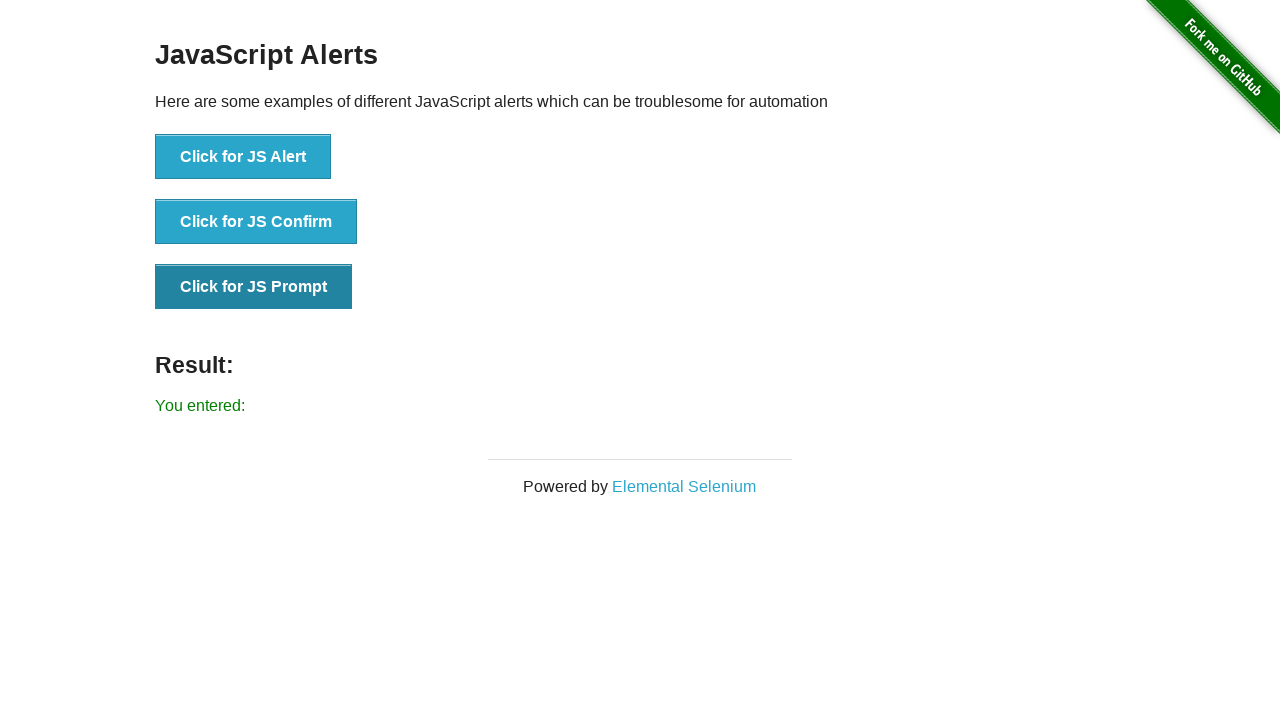

Clicked JS Prompt button (second time) at (254, 287) on .example li:nth-child(3) button
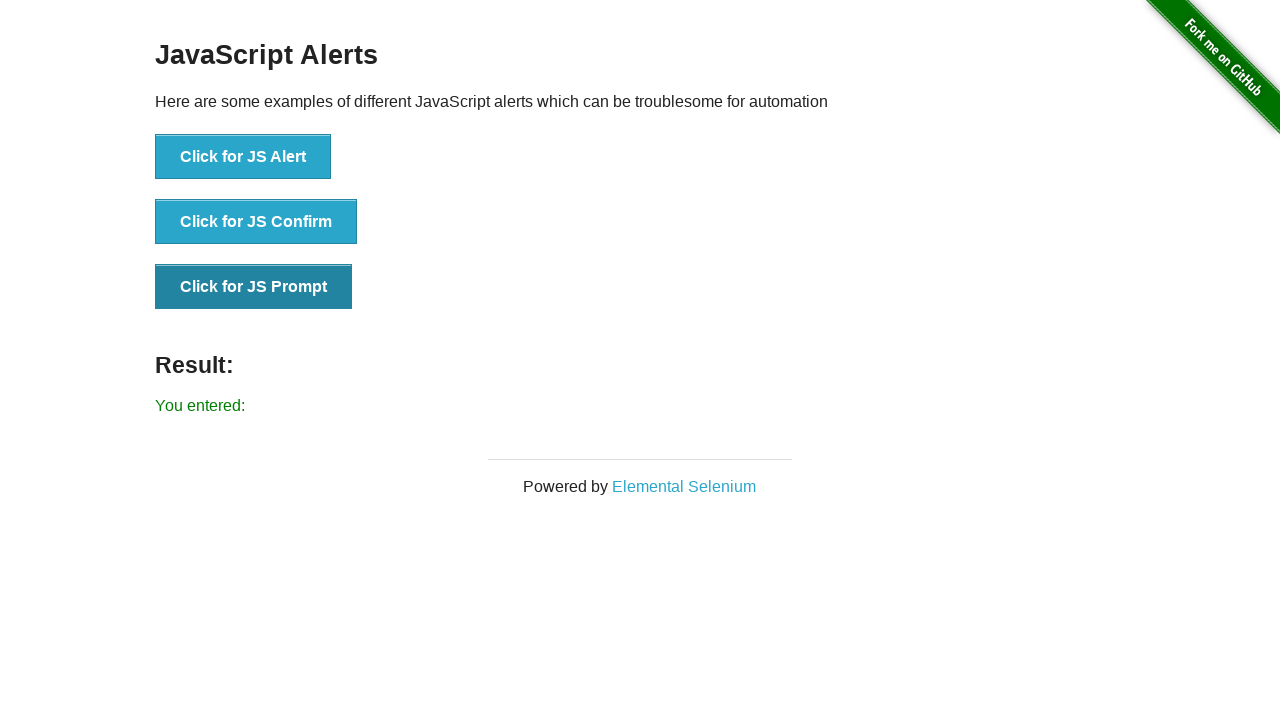

Waited 500ms for prompt dialog with text entry to be processed
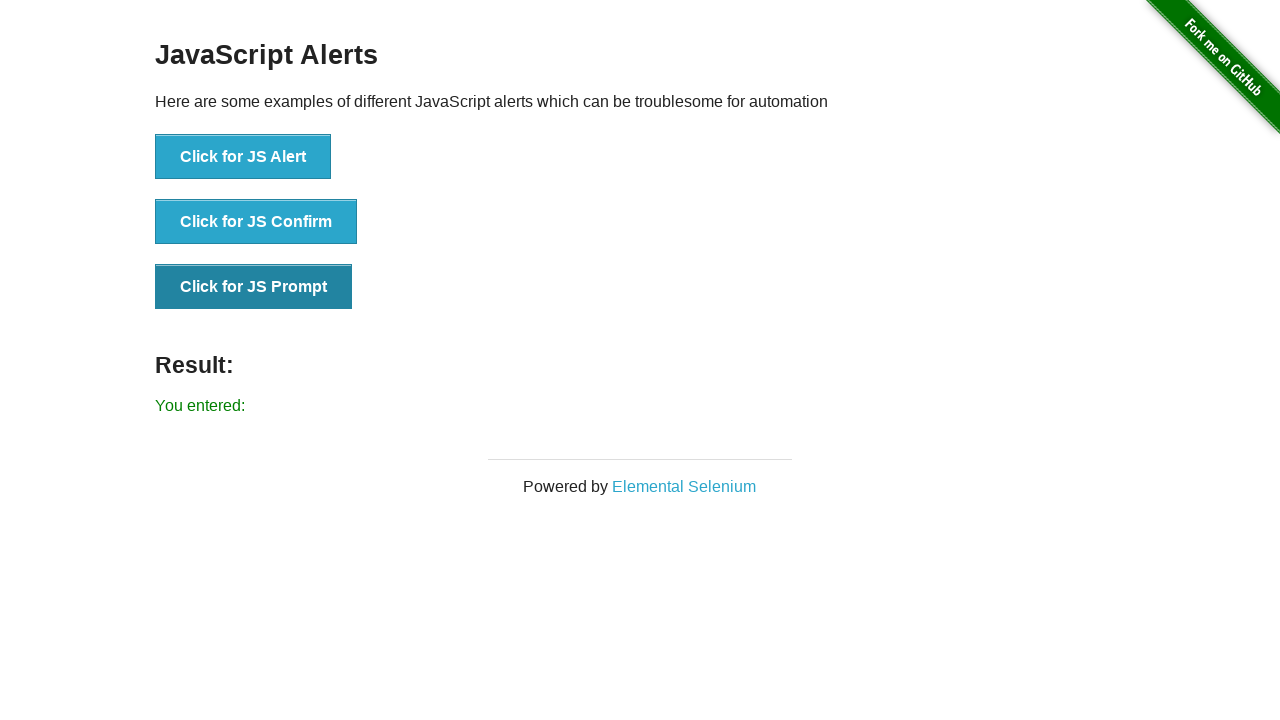

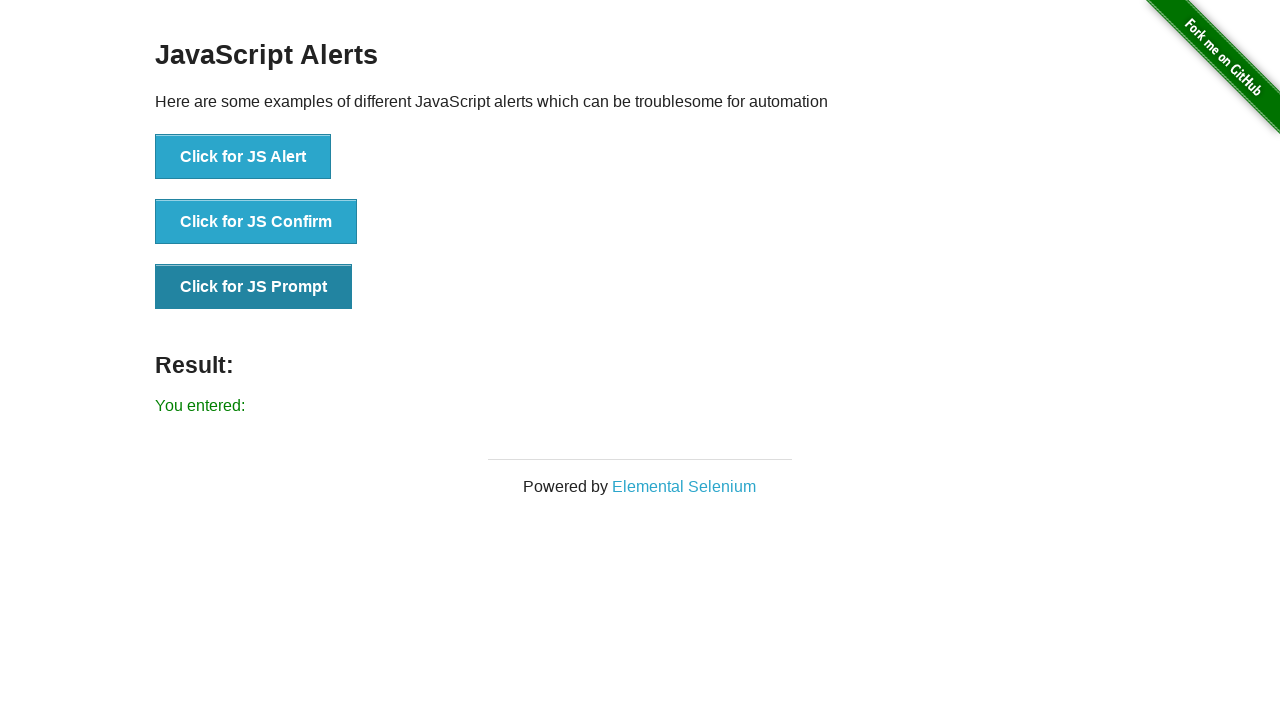